Navigates through a multi-level menu using hover actions

Starting URL: https://demoqa.com/menu

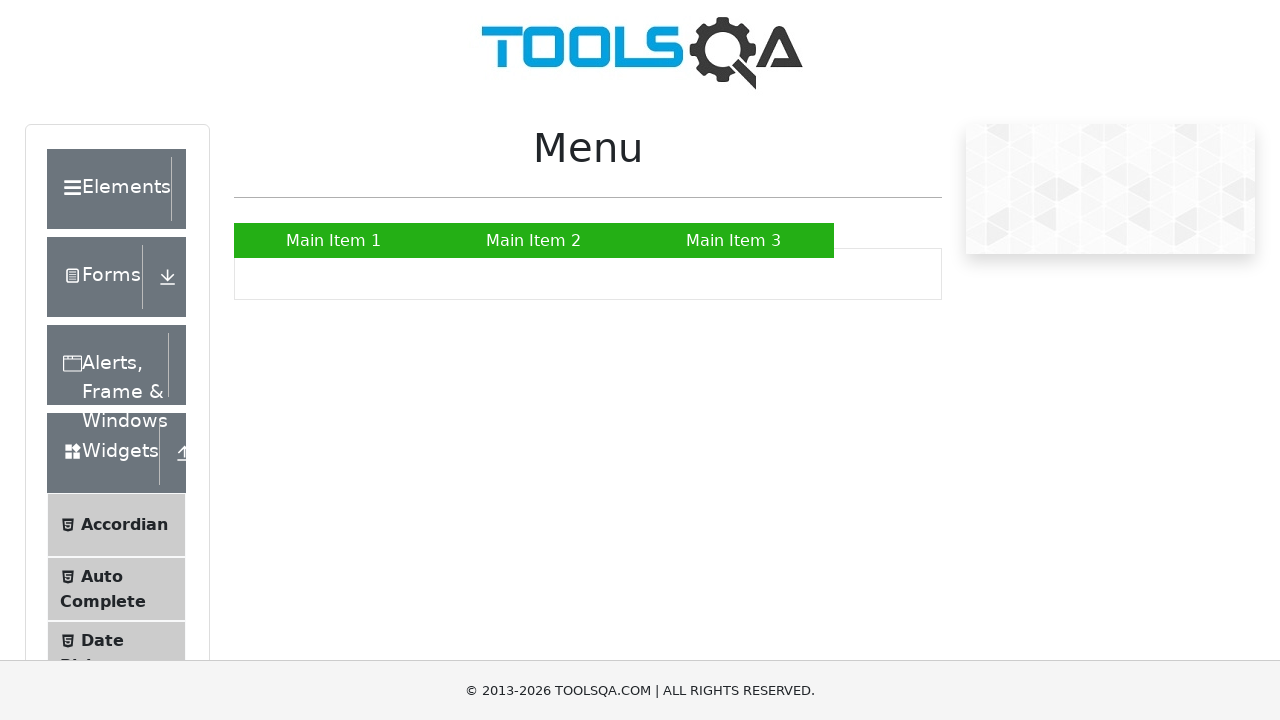

Navigated to menu test page at https://demoqa.com/menu
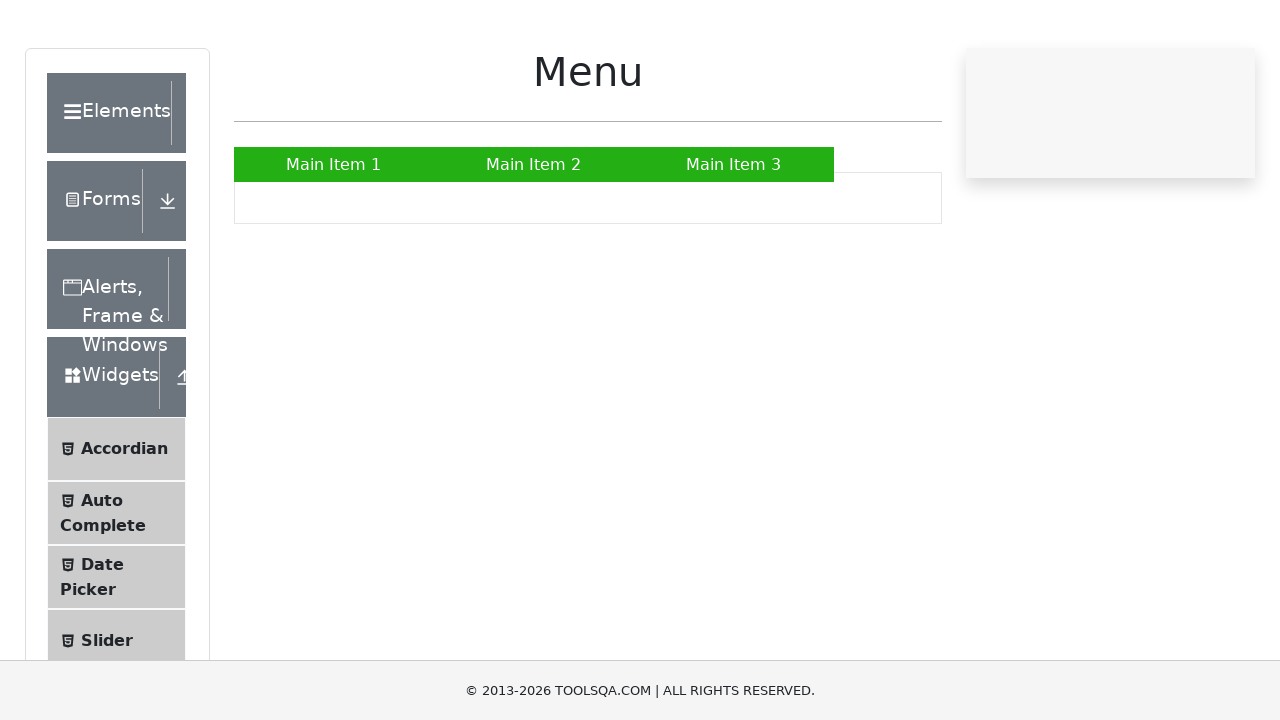

Hovered over Main Item 2 to reveal submenu at (534, 240) on xpath=//a[text()='Main Item 2']
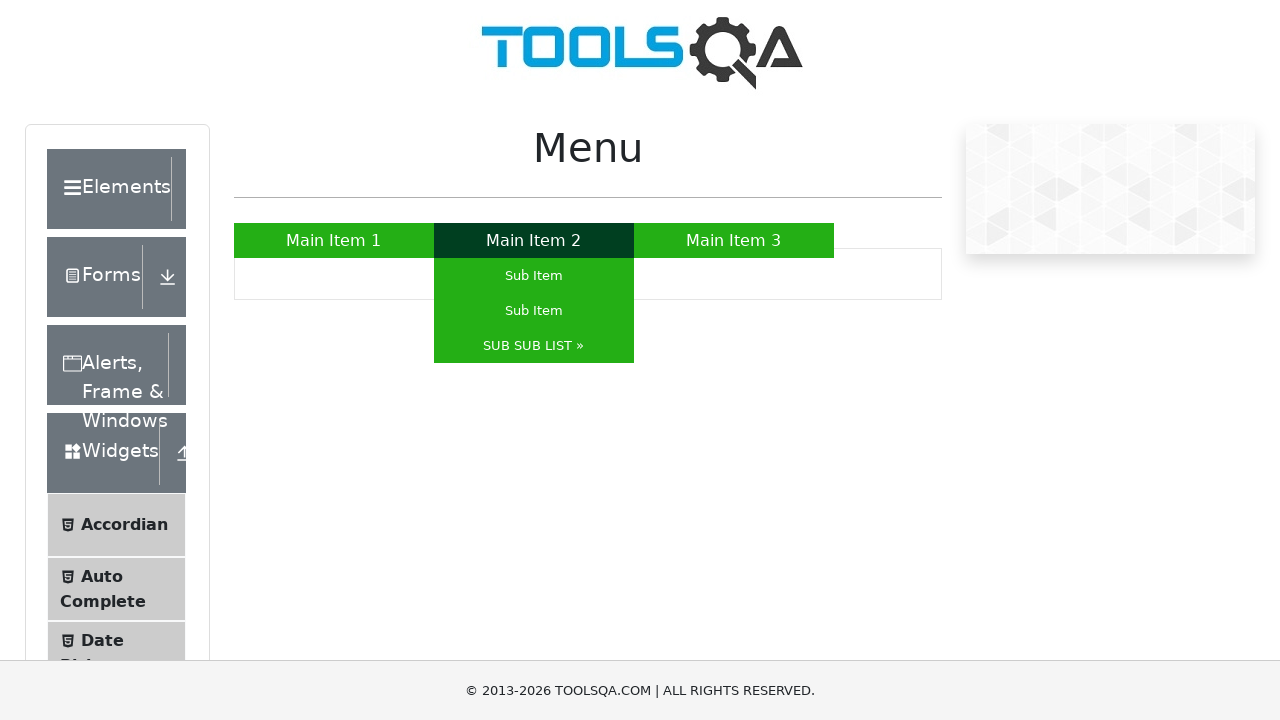

Hovered over SUB SUB LIST to reveal nested submenu at (534, 346) on xpath=//a[text()='SUB SUB LIST »']
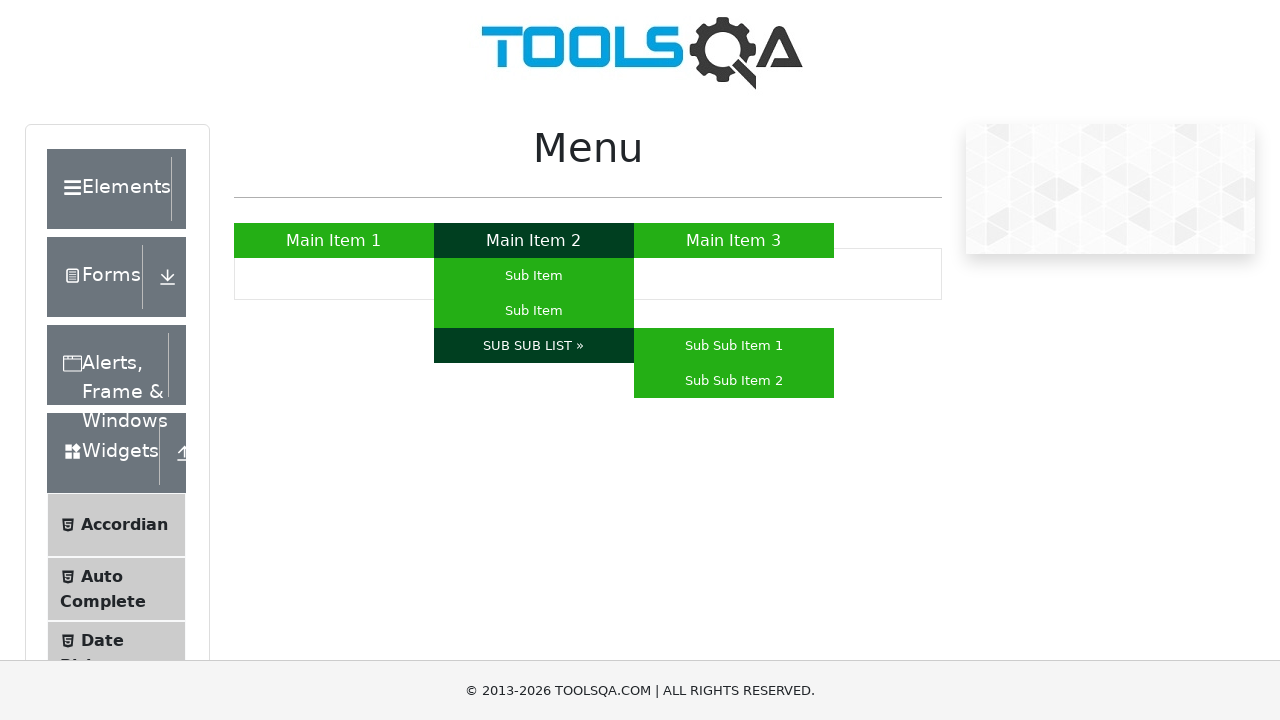

Hovered over Sub Sub Item 2 at (734, 380) on xpath=//a[text()='Sub Sub Item 2']
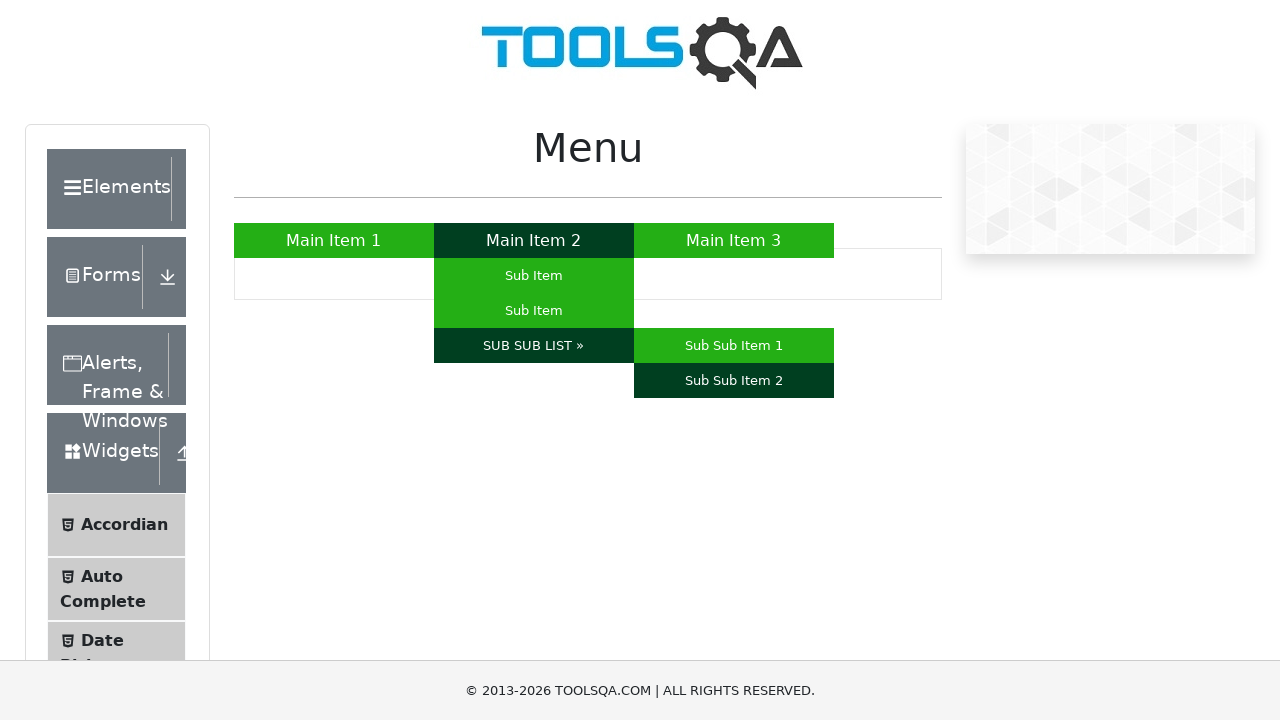

Clicked on Sub Sub Item 2 at (734, 380) on xpath=//a[text()='Sub Sub Item 2']
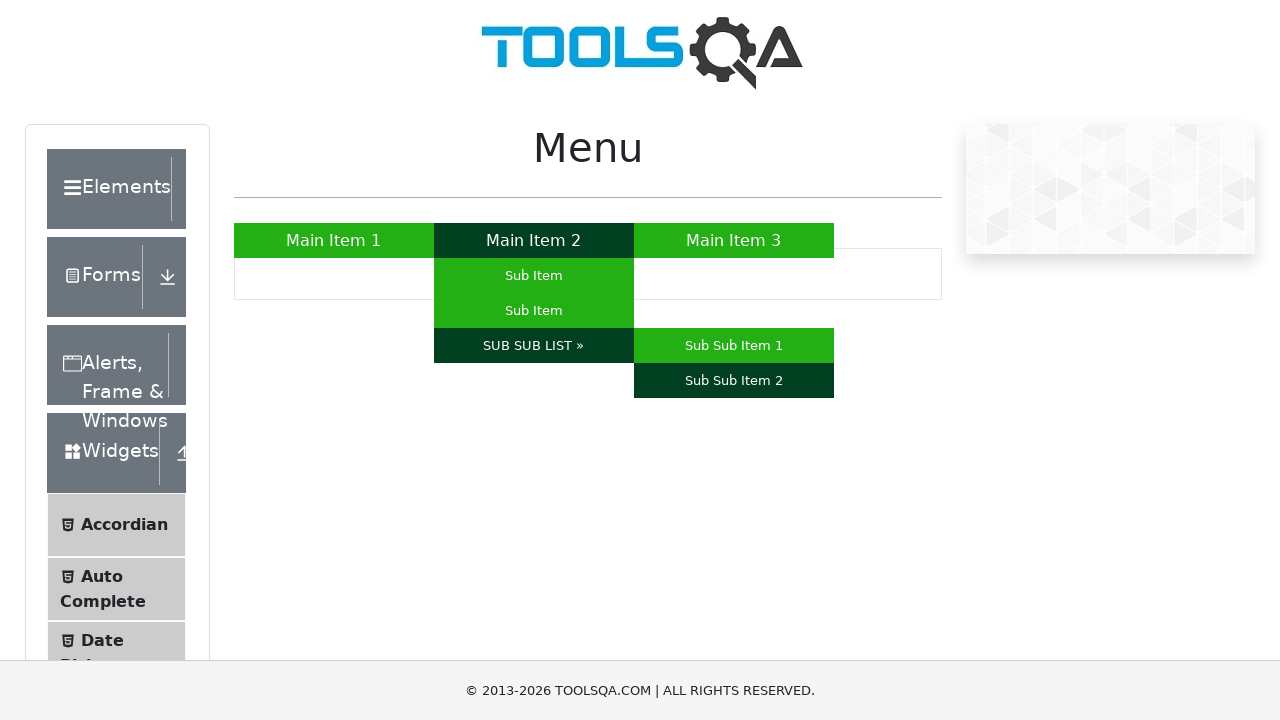

Waited 2 seconds for page to stabilize
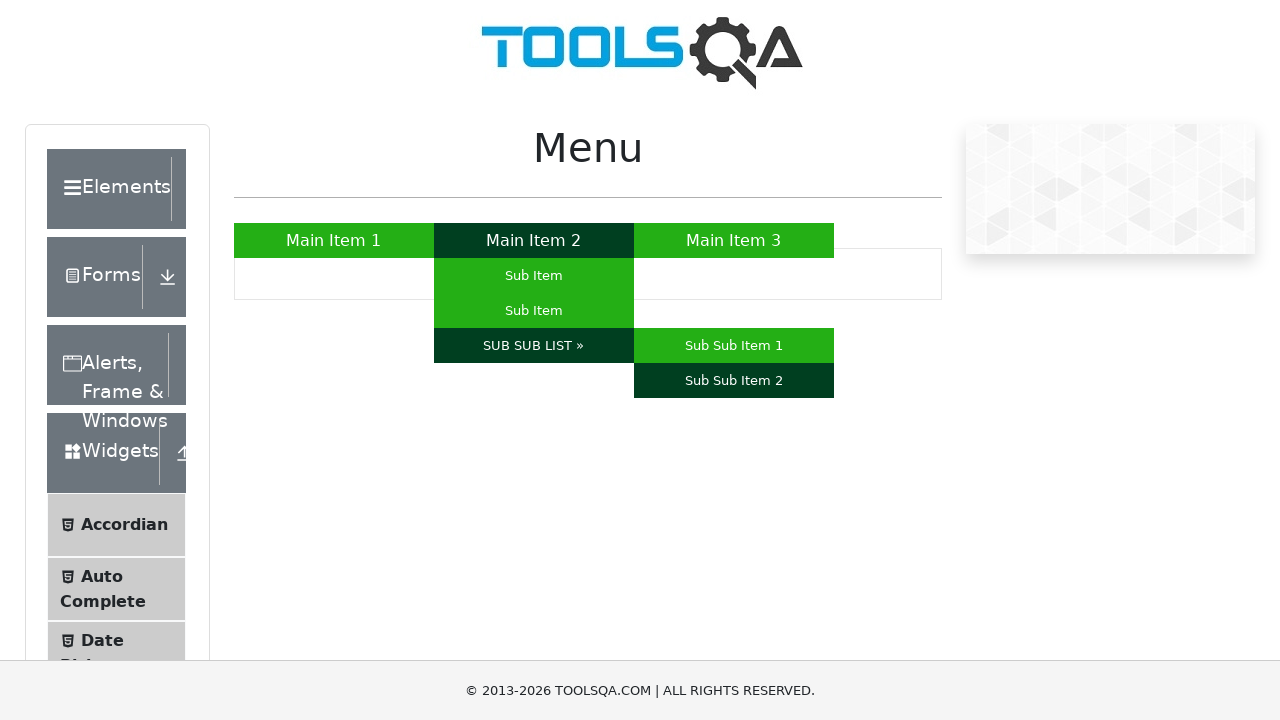

Current URL: https://demoqa.com/menu#
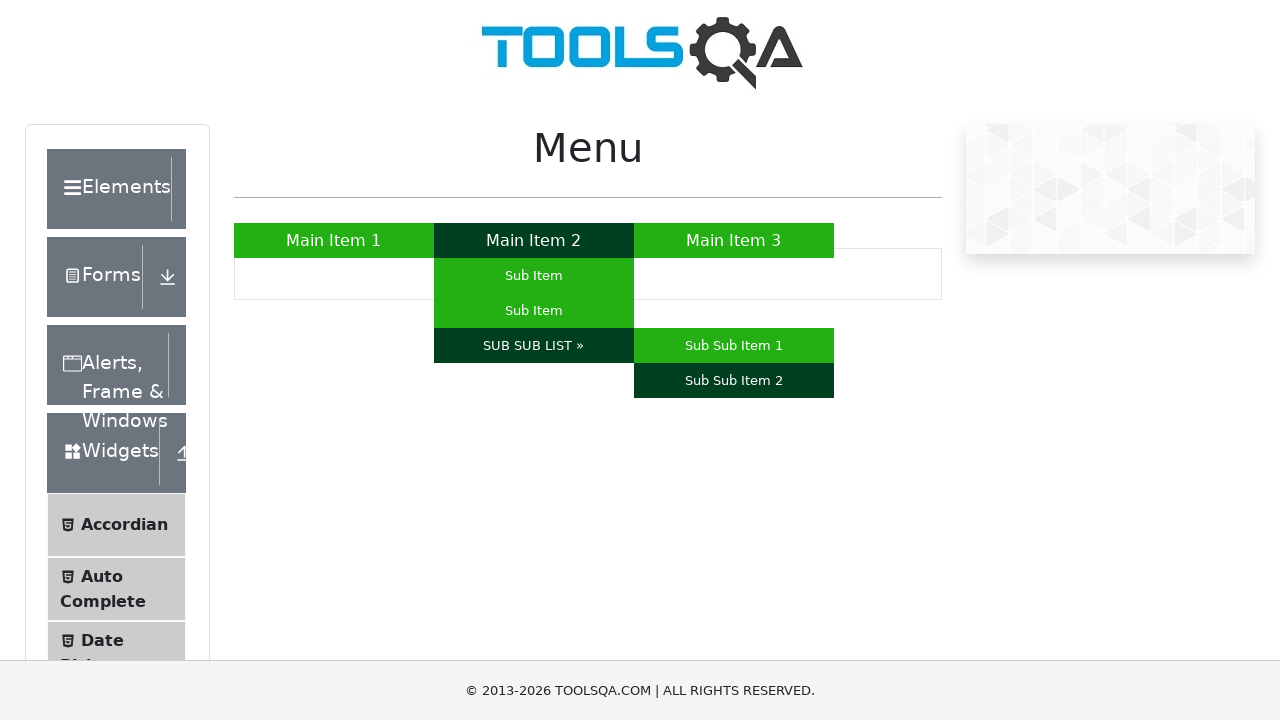

Verified Sub Sub Item 2 is visible after clicking
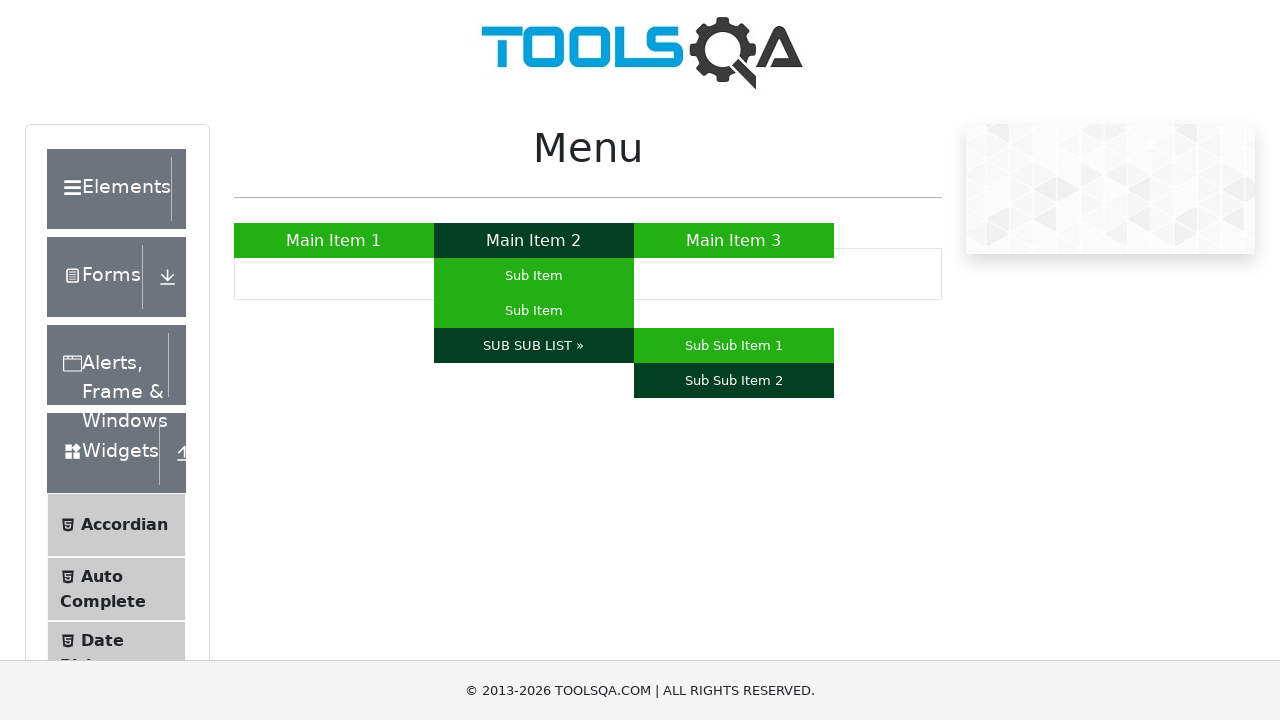

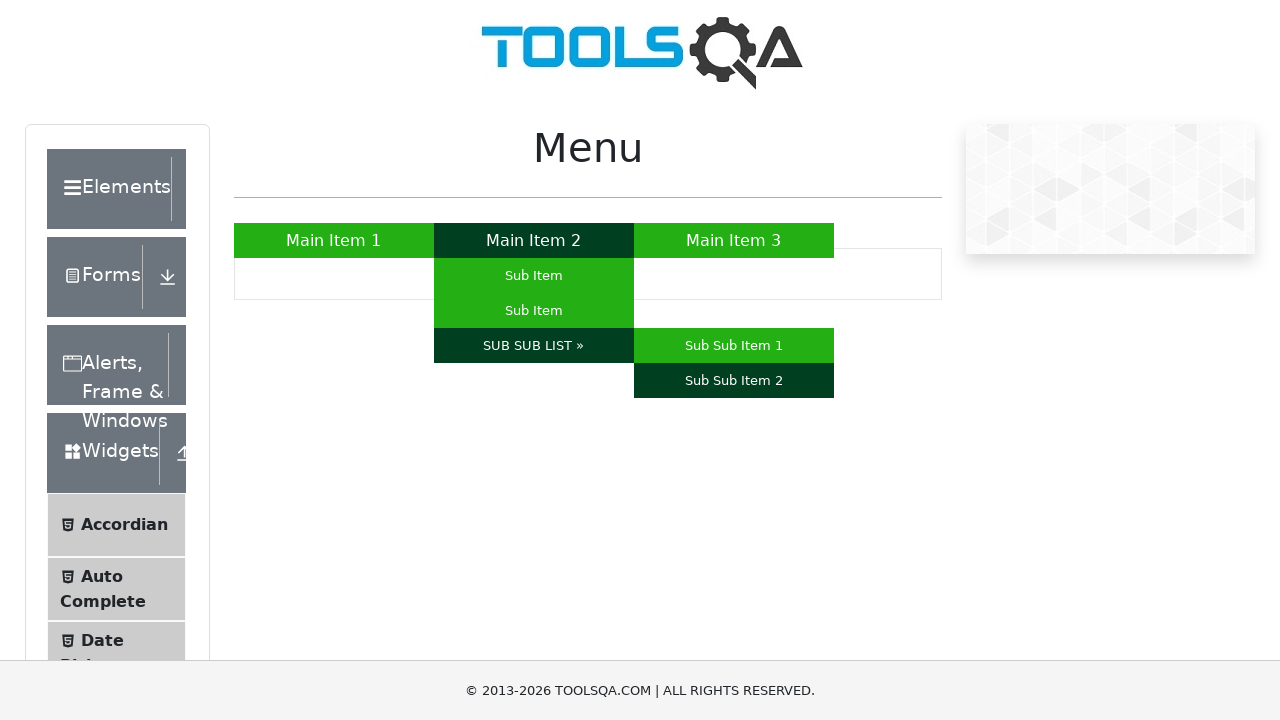